Tests custom jQuery dropdown by selecting items "10" and "19" from a number dropdown and verifying the selections are displayed correctly.

Starting URL: https://jqueryui.com/resources/demos/selectmenu/default.html

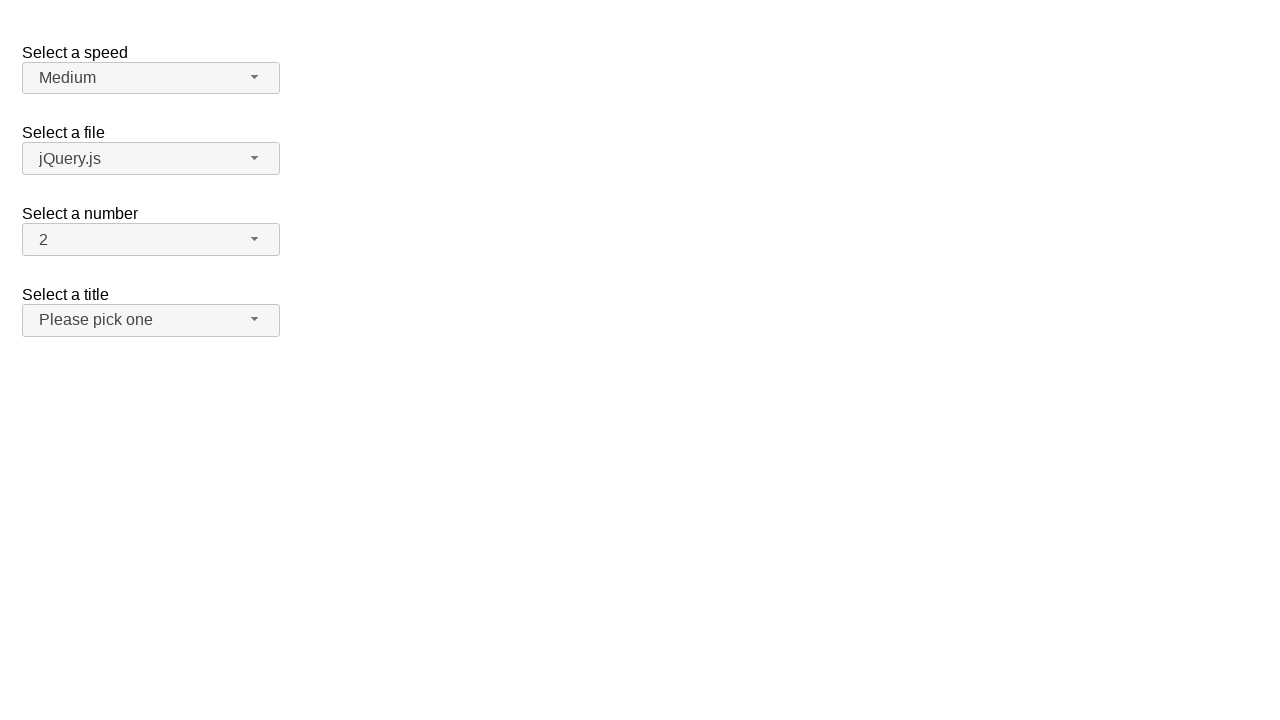

Clicked number dropdown button to open menu at (151, 240) on span#number-button
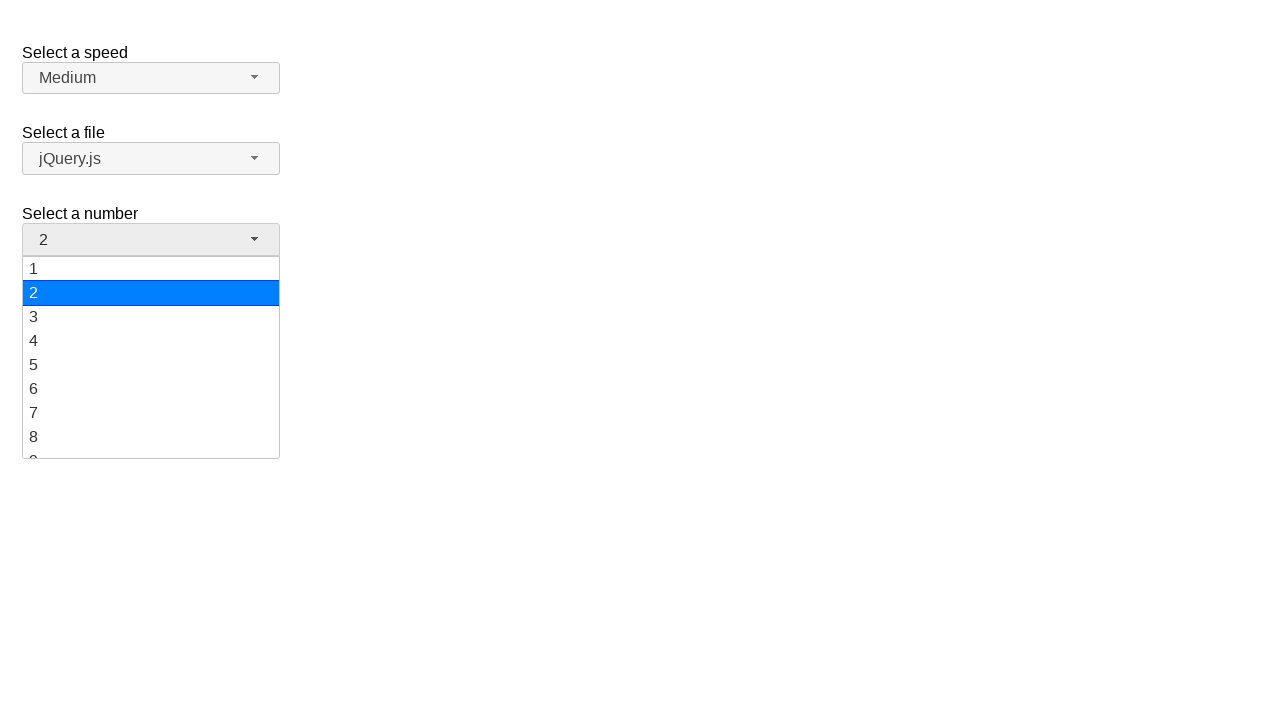

Waited for dropdown menu items to load
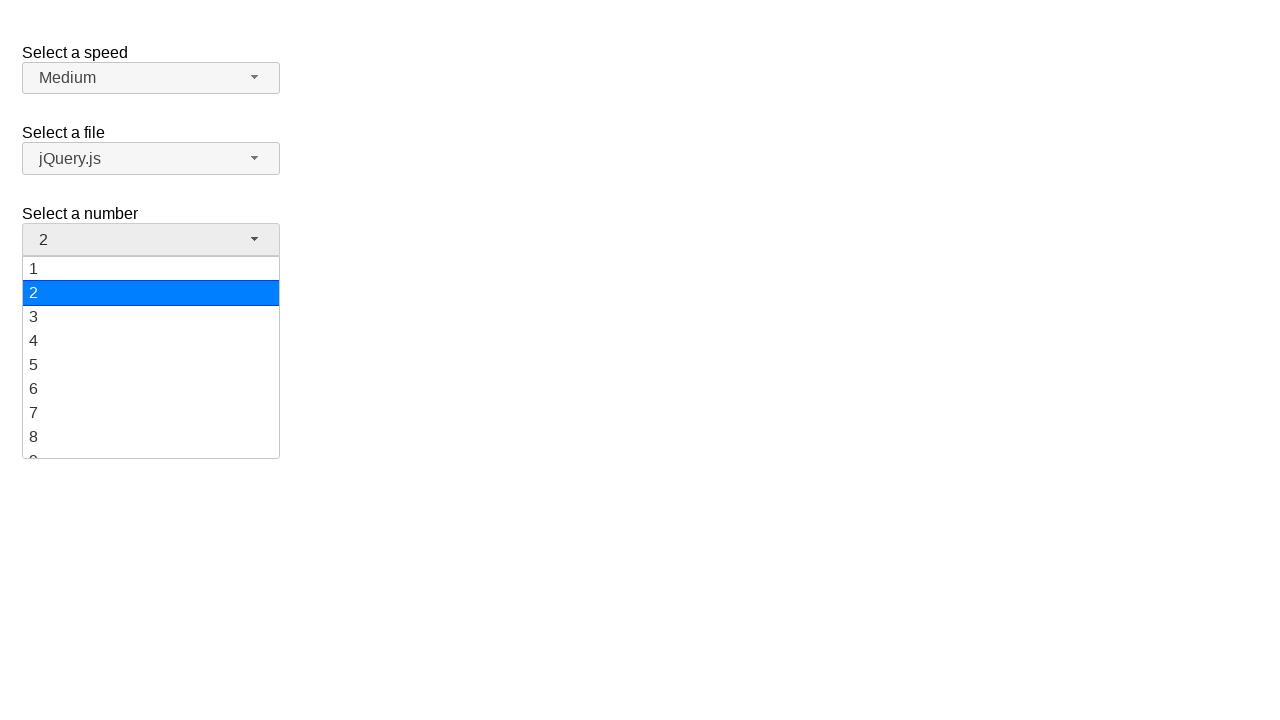

Selected item '10' from the dropdown menu at (151, 357) on ul#number-menu>li>div:has-text('10')
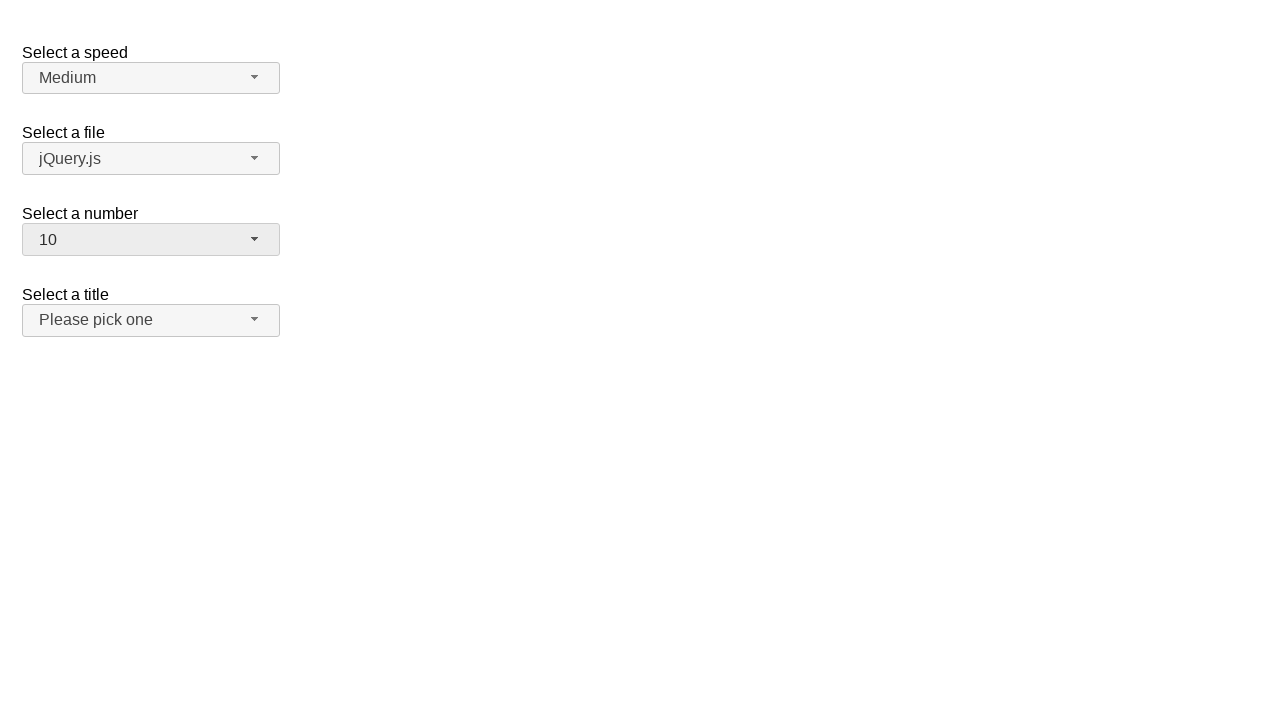

Verified that item '10' is displayed as selected in the dropdown
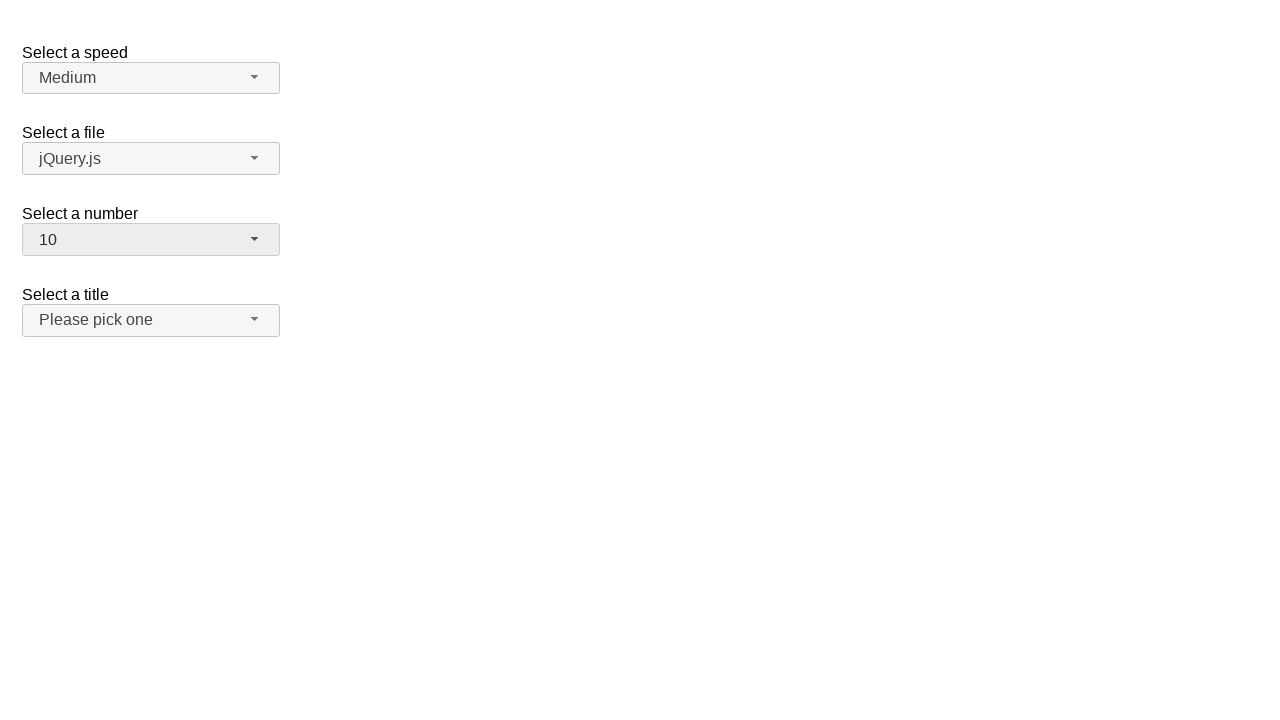

Clicked number dropdown button to open menu again at (151, 240) on span#number-button
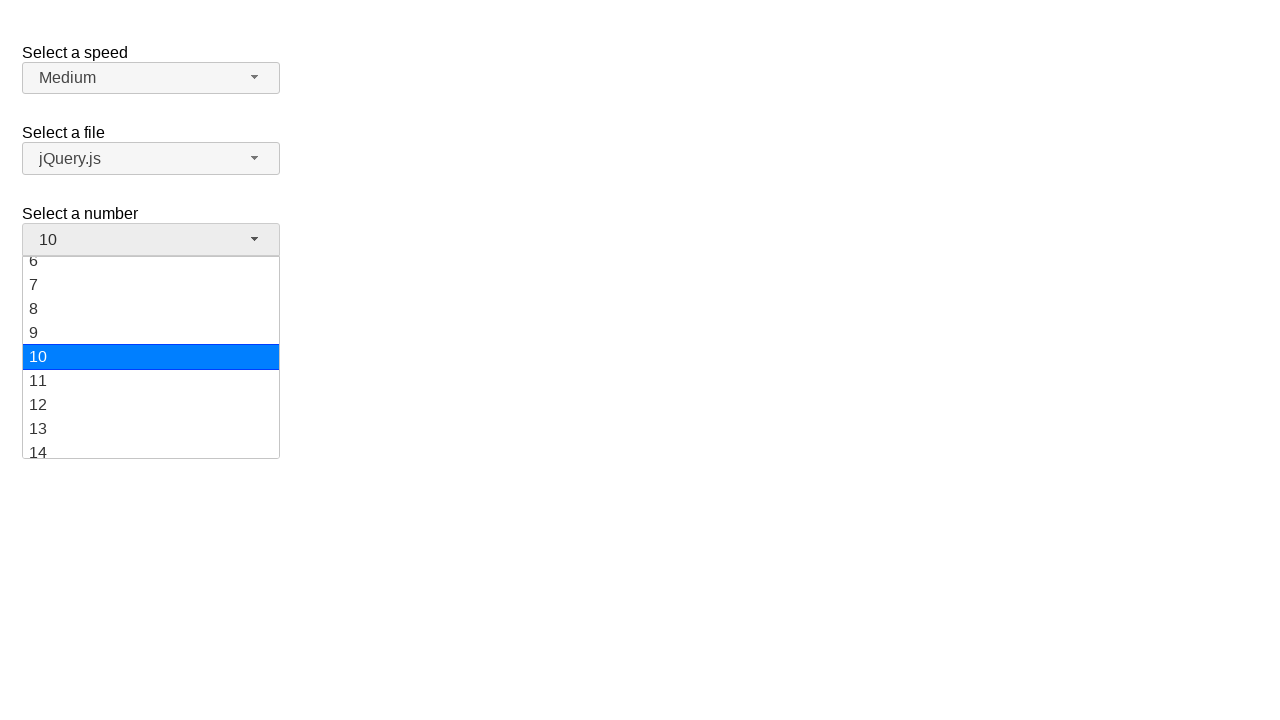

Waited for dropdown menu items to load
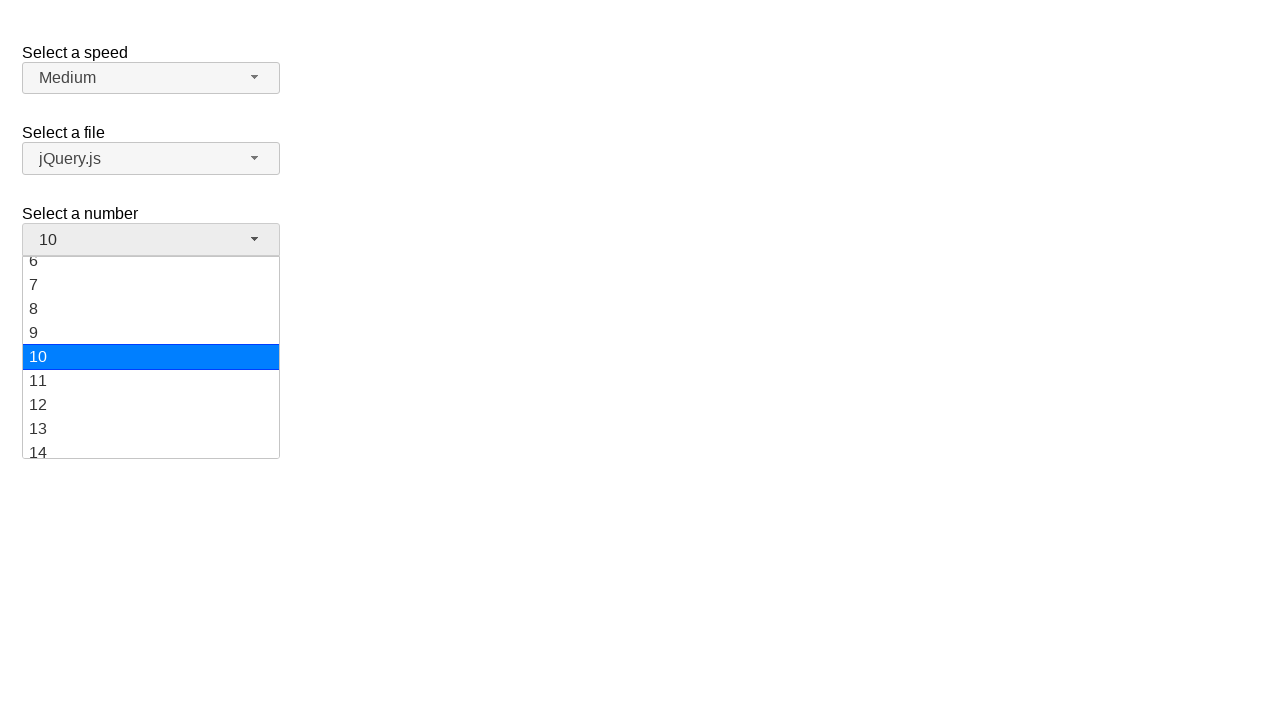

Selected item '19' from the dropdown menu at (151, 445) on ul#number-menu>li>div:has-text('19')
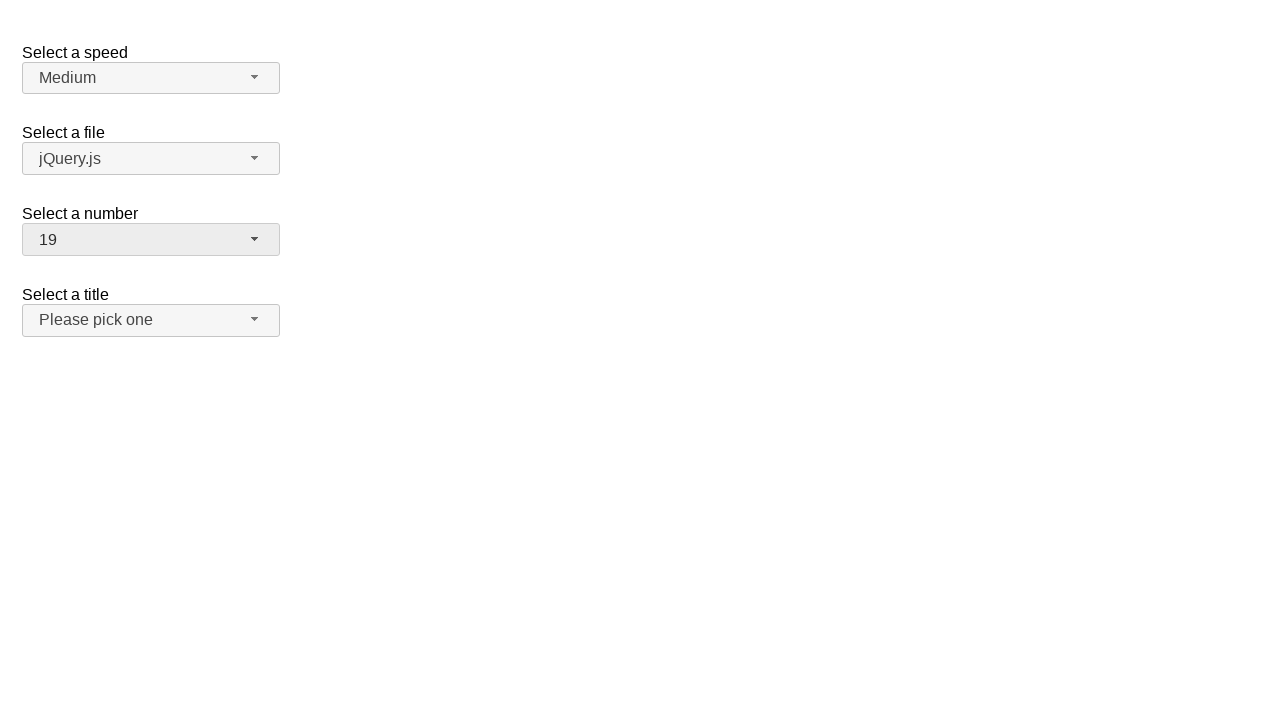

Verified that item '19' is displayed as selected in the dropdown
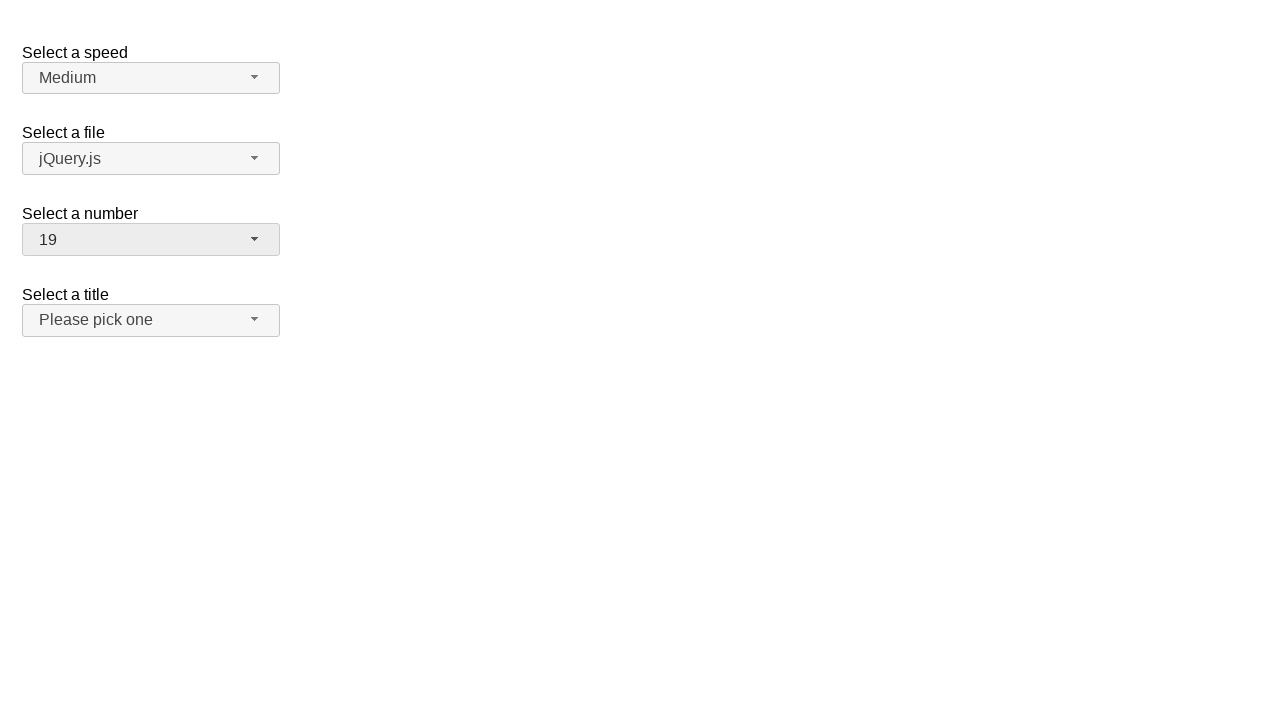

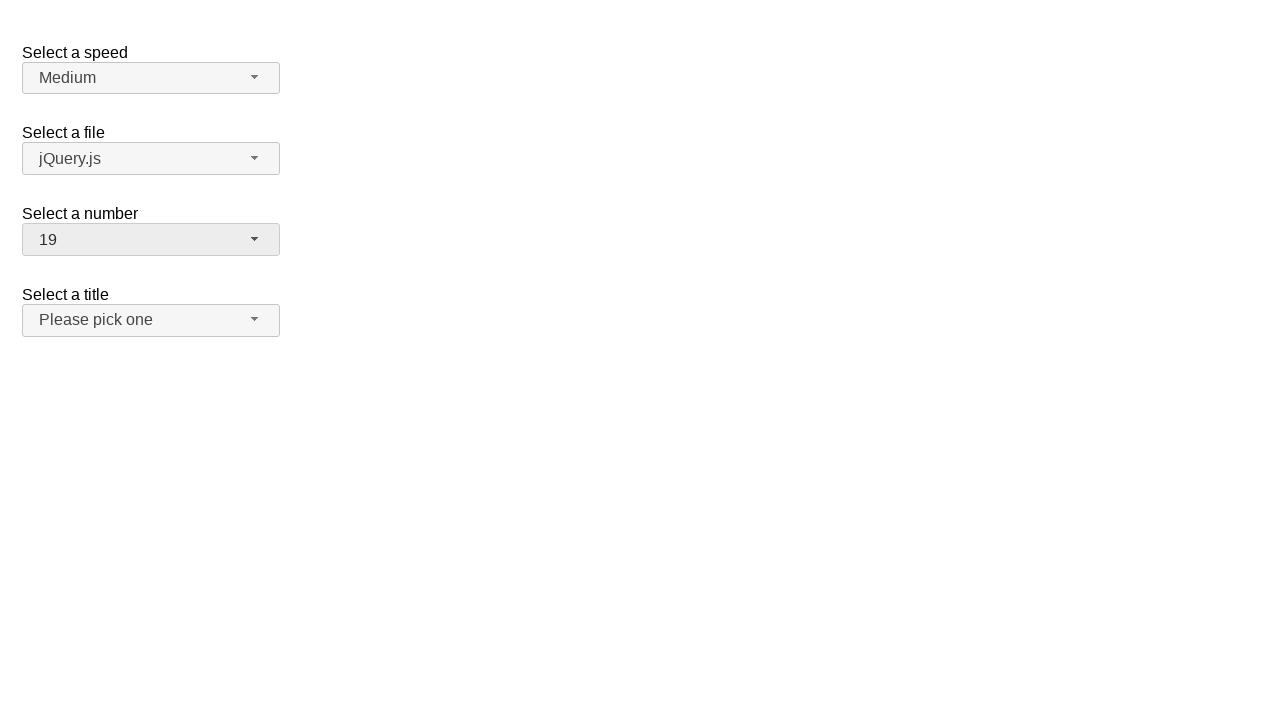